Tests YouTube search functionality by entering a search term and submitting the search

Starting URL: https://www.youtube.com/

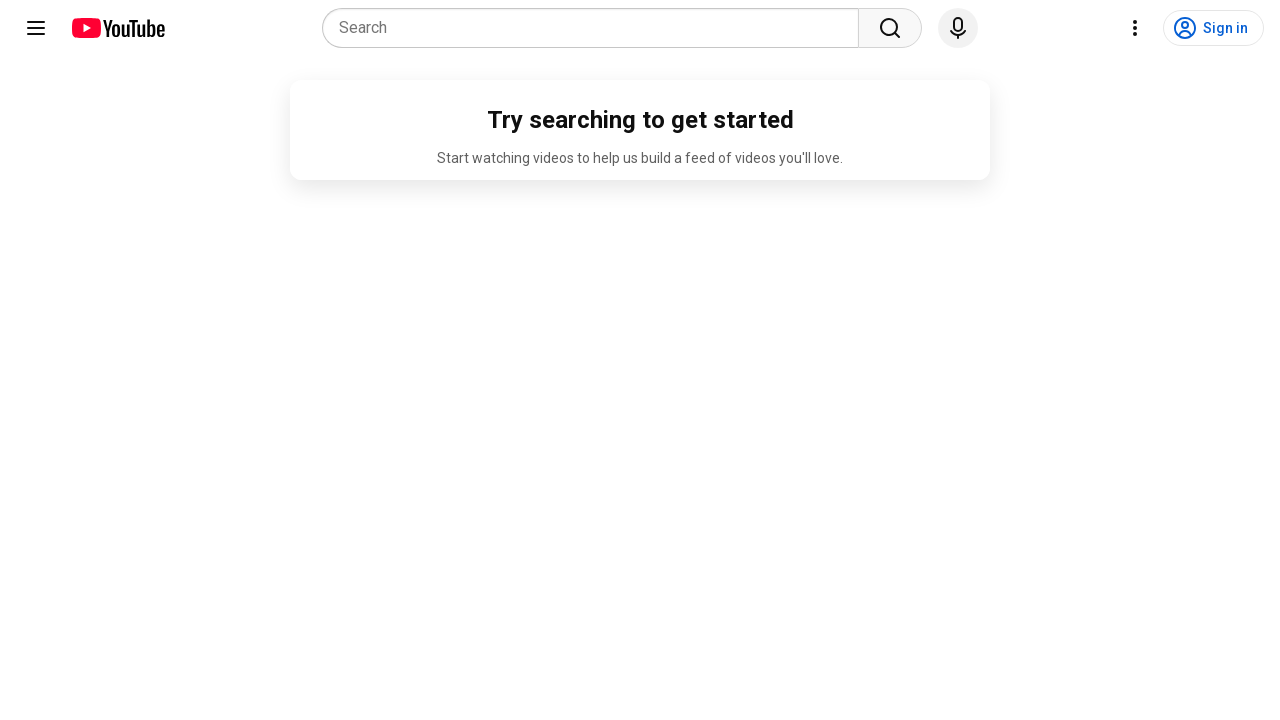

Located YouTube search input field
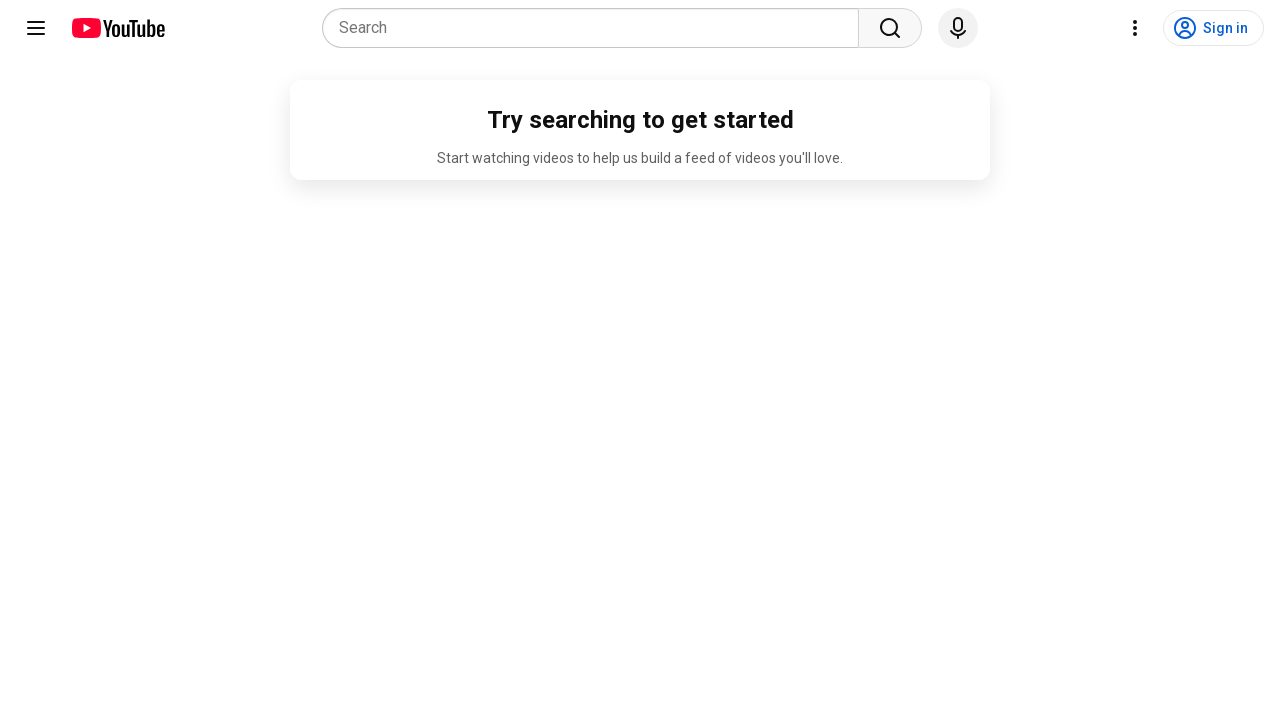

Filled search field with '老虎' on input[name='search_query']
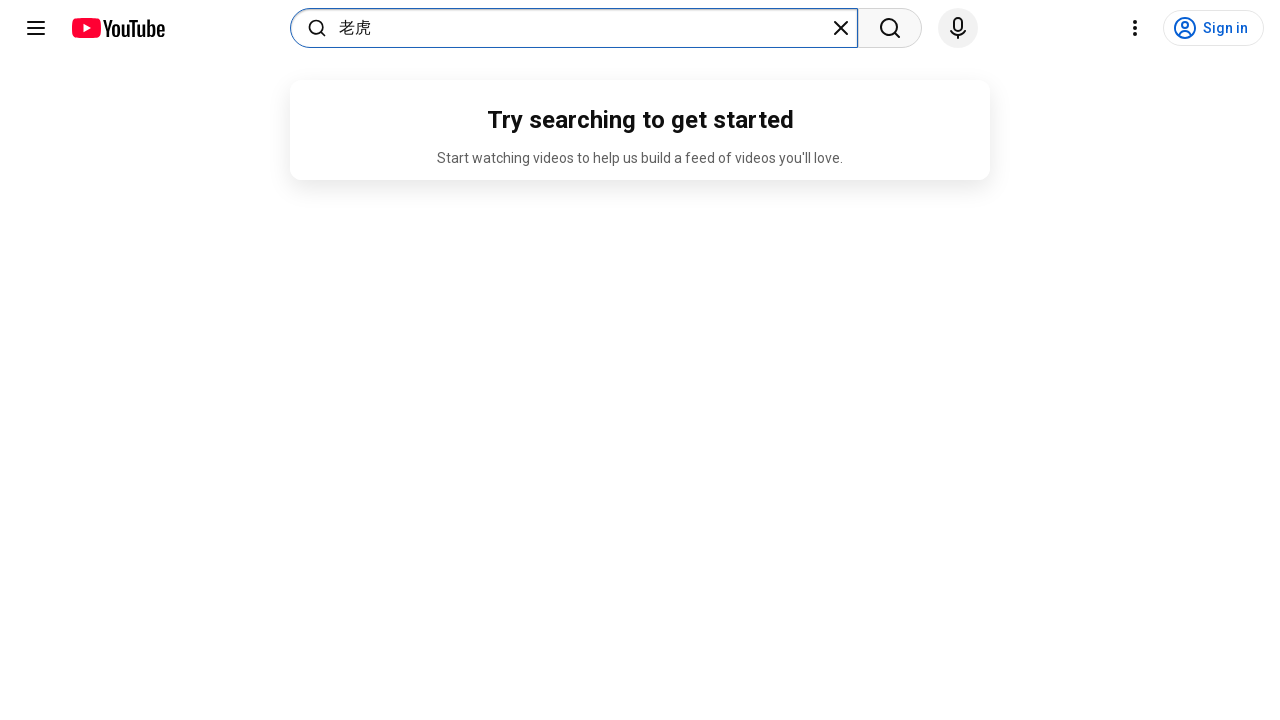

Pressed Enter to submit search on input[name='search_query']
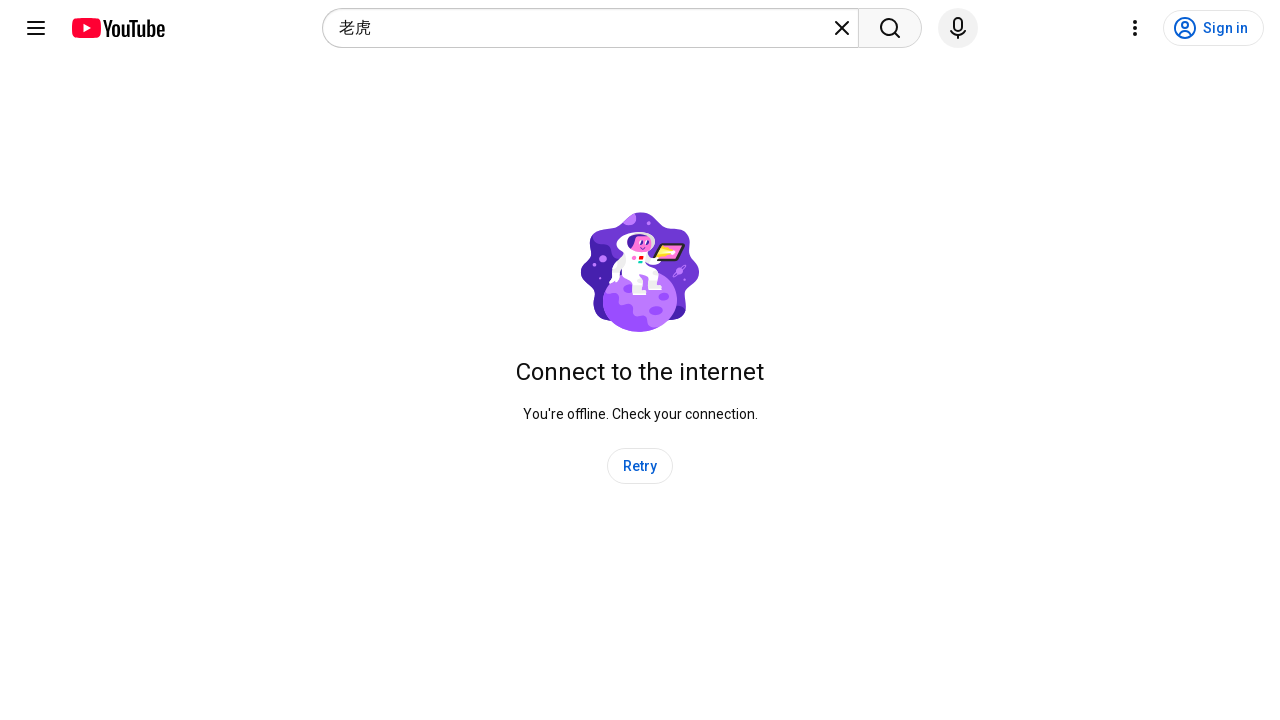

Search results page loaded (networkidle)
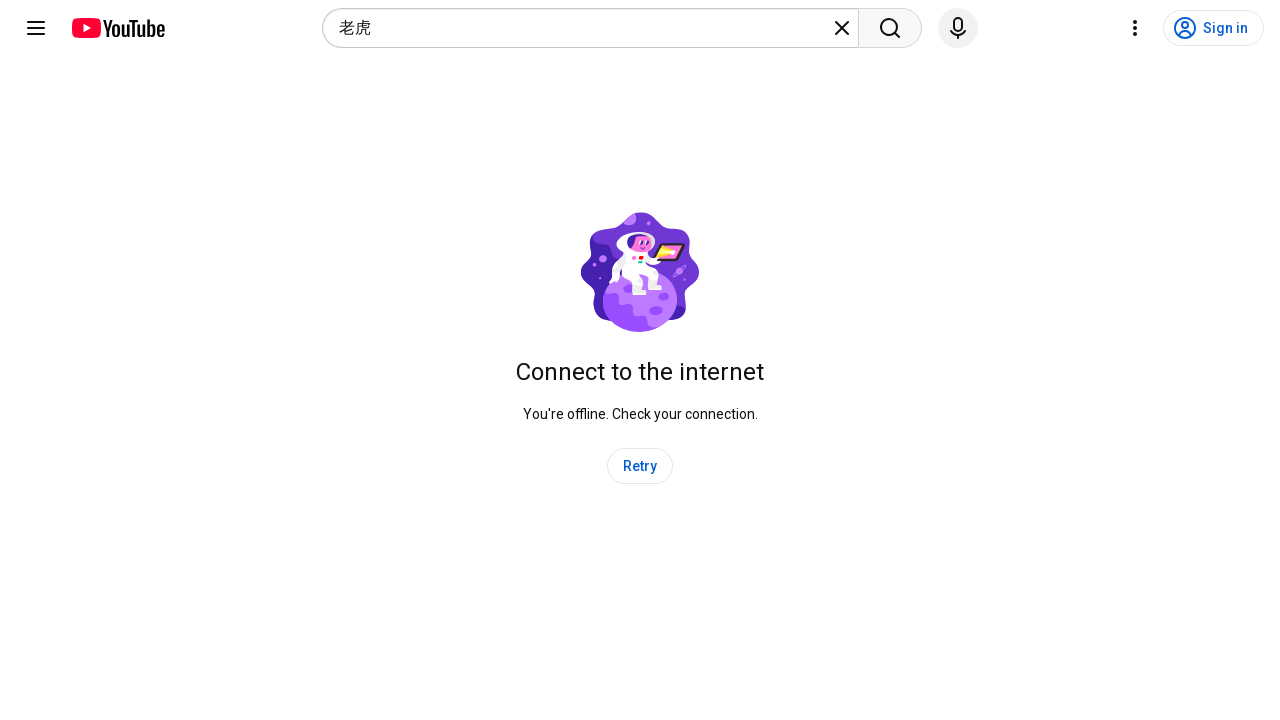

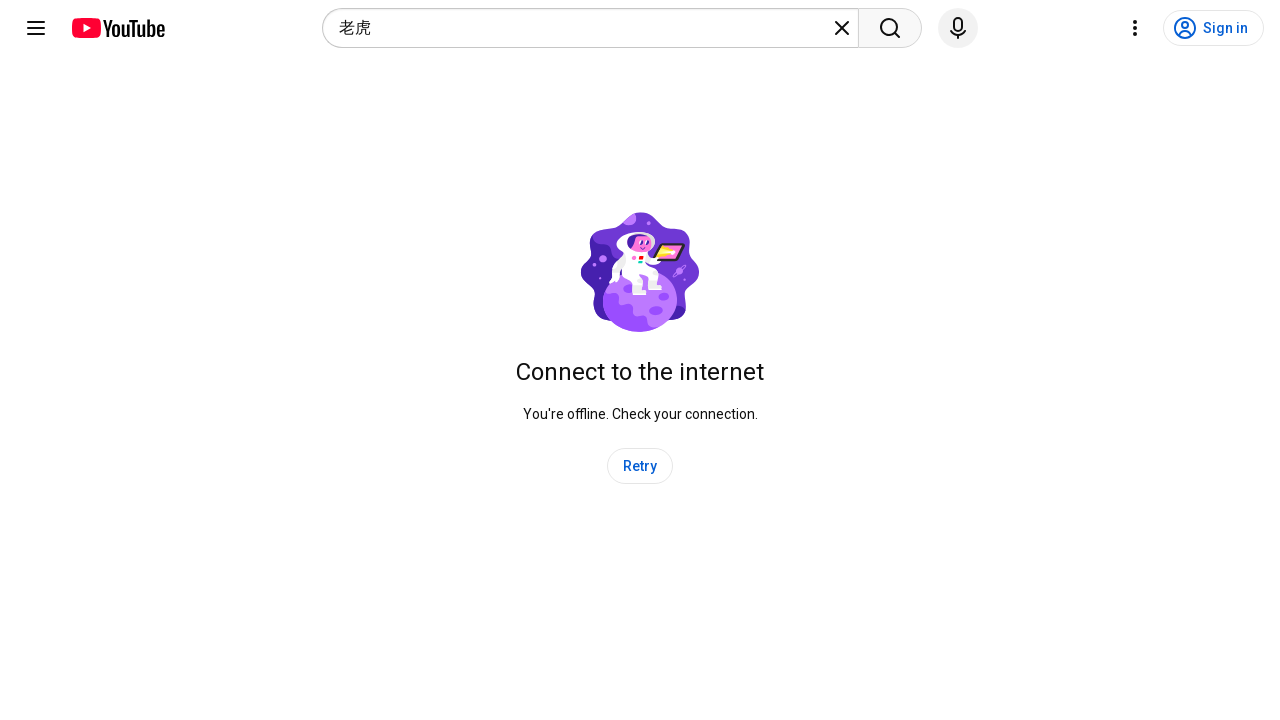